Tests JavaScript prompt dialog interaction by switching to an iframe, clicking a button to trigger a prompt, entering text, and accepting it

Starting URL: https://www.w3schools.com/js/tryit.asp?filename=tryjs_prompt

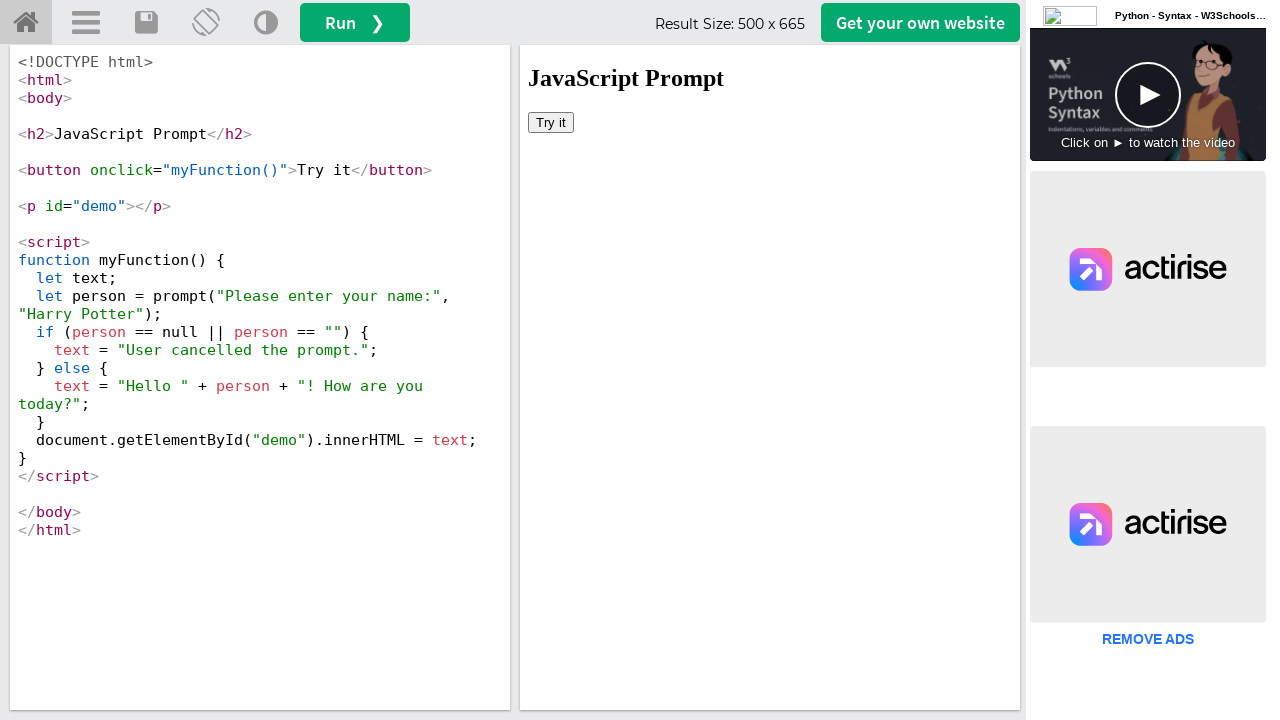

Located iframe with ID 'iframeResult'
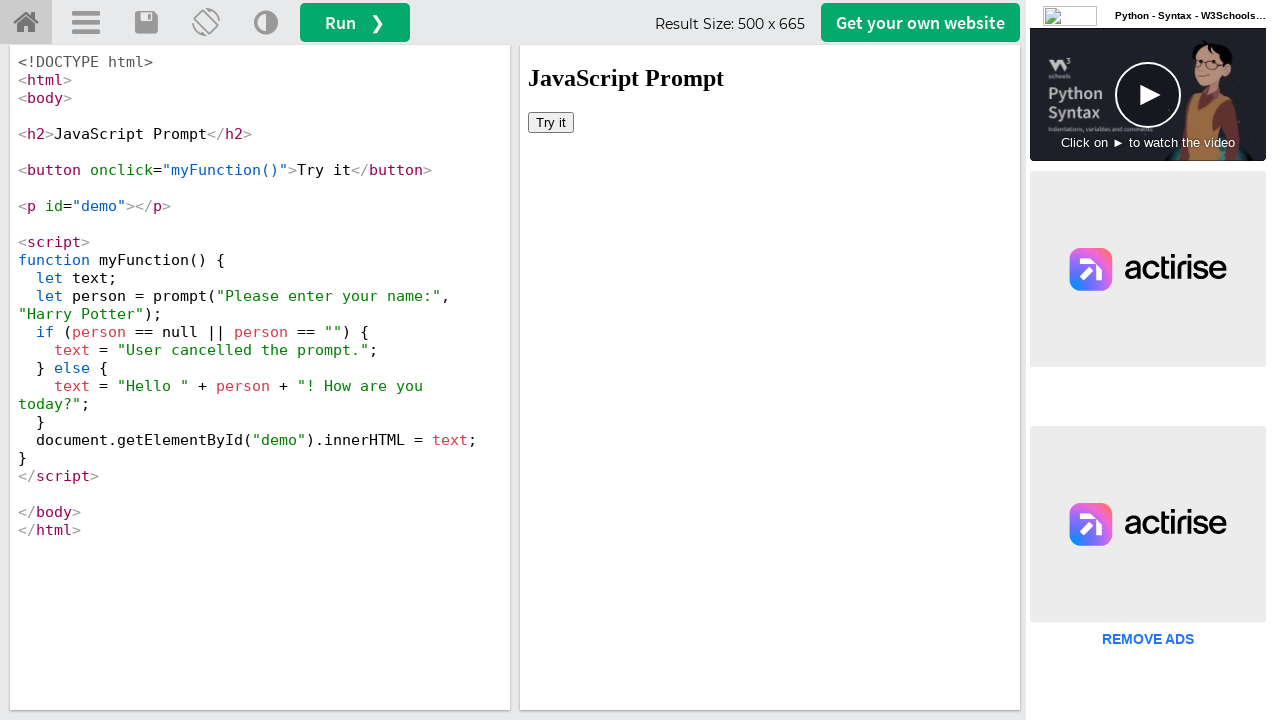

Clicked 'Try it' button to trigger JavaScript prompt dialog at (551, 122) on #iframeResult >> internal:control=enter-frame >> button:has-text('Try it')
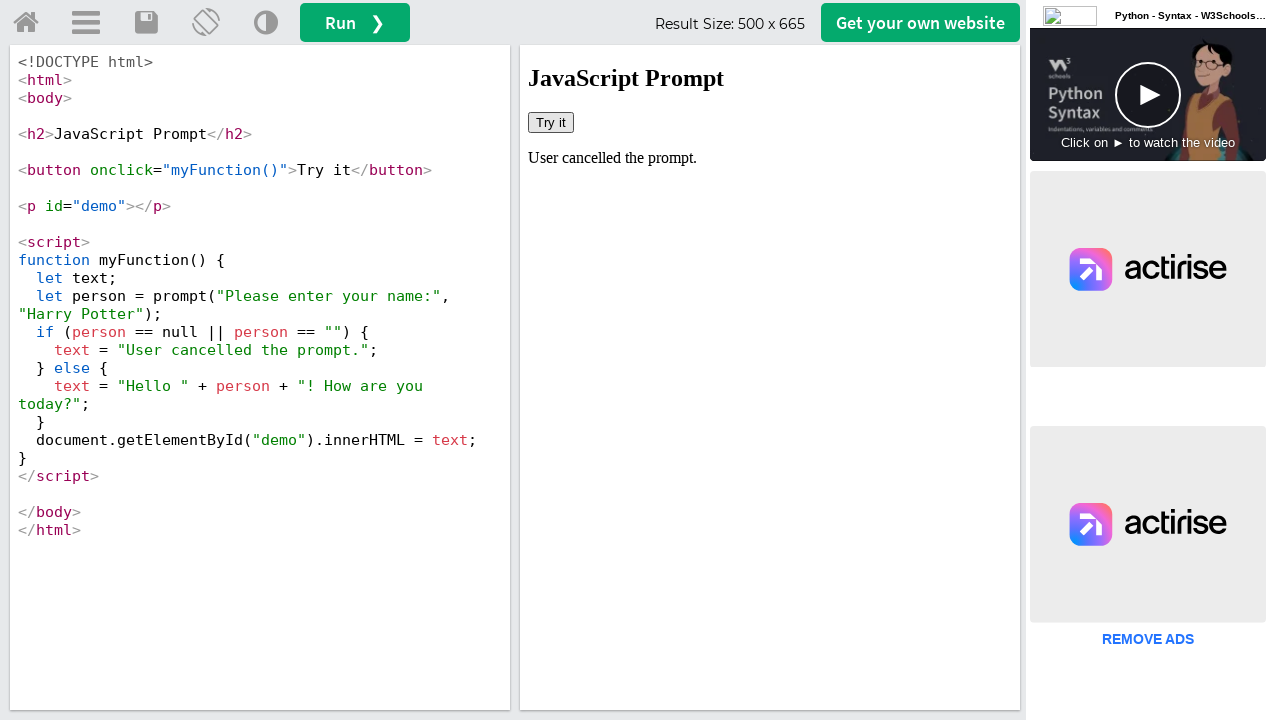

Set up dialog handler to accept prompt with text 'Satish'
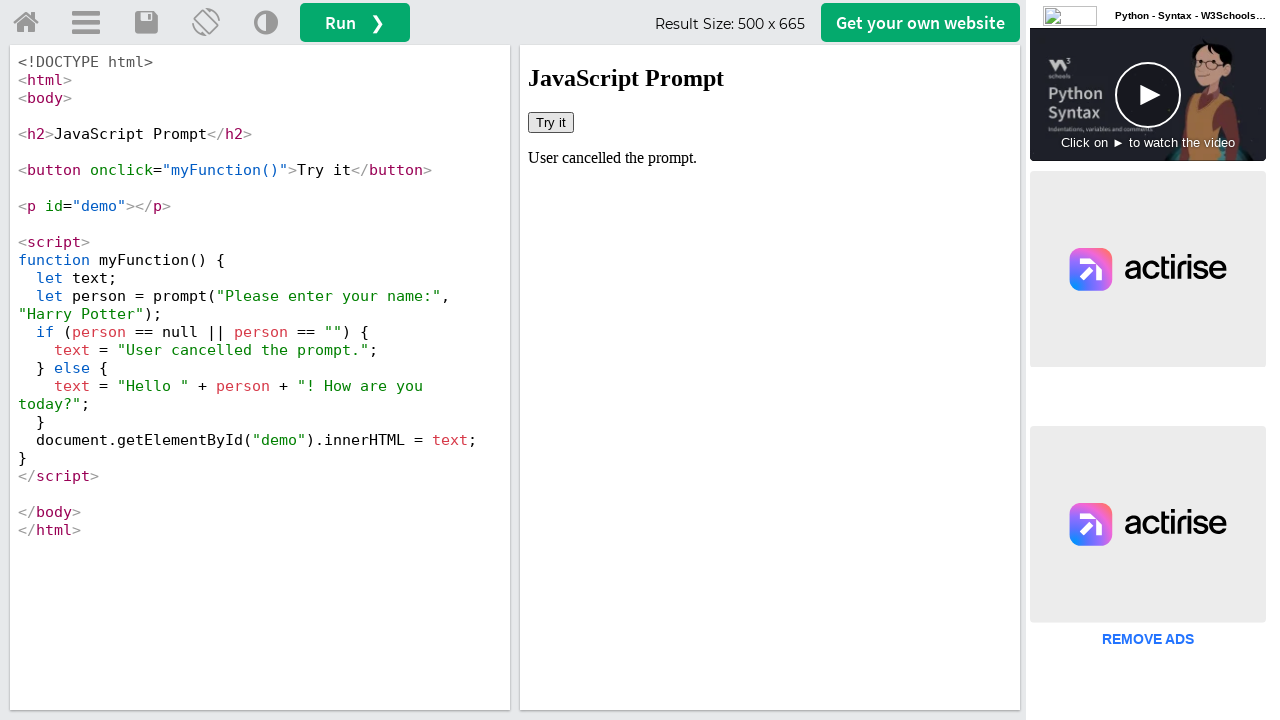

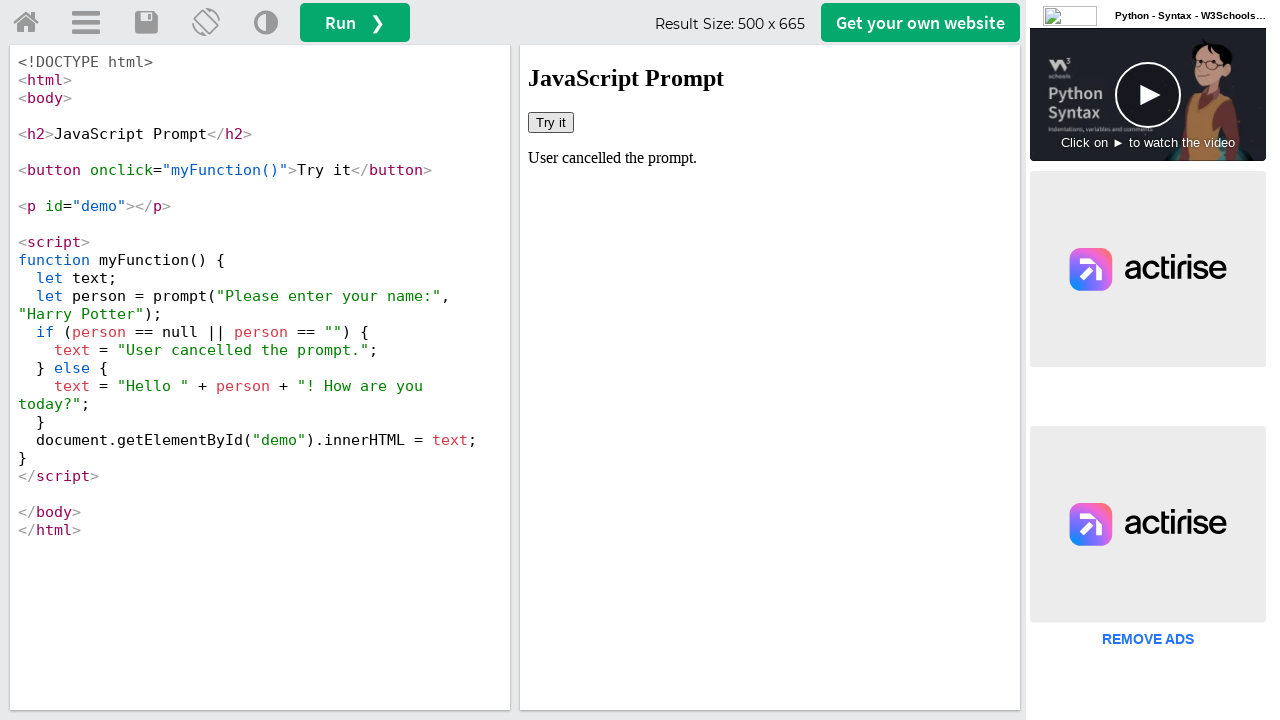